Tests Vue.js custom dropdown by selecting different options (Second Option, First Option, Third Option) and verifying each selection.

Starting URL: https://mikerodham.github.io/vue-dropdowns/

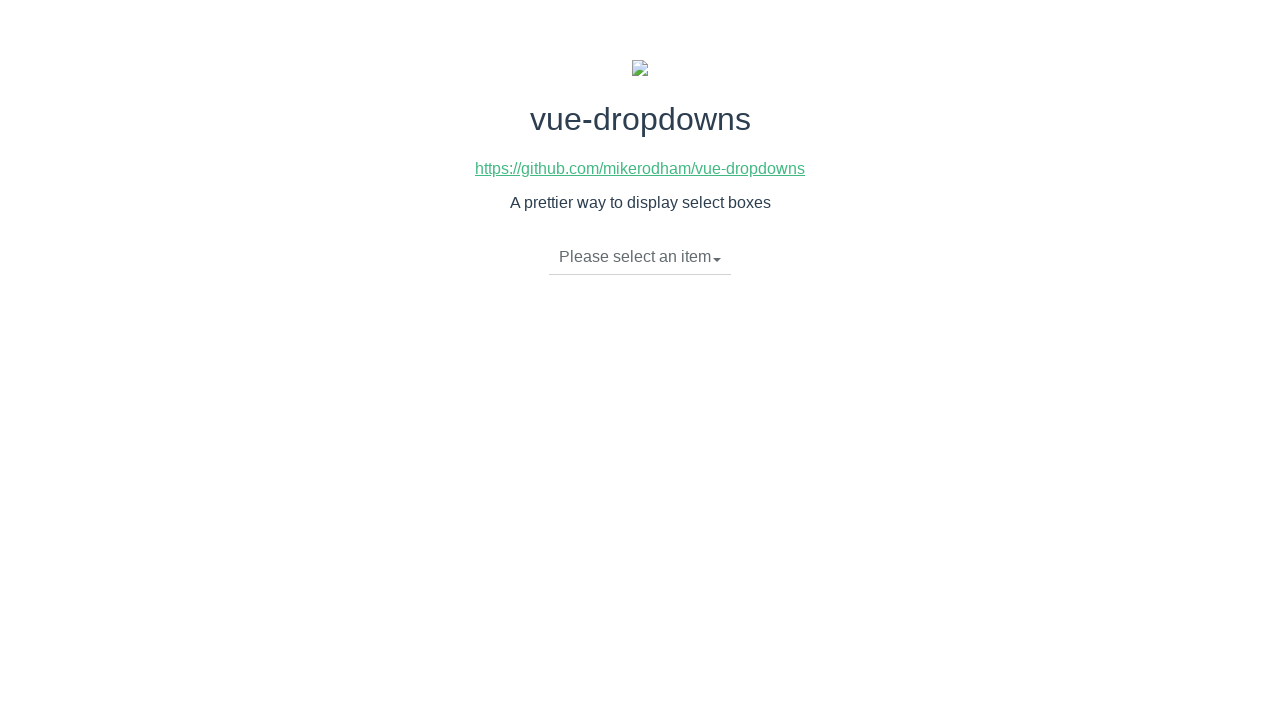

Clicked dropdown toggle to open menu at (640, 257) on li.dropdown-toggle
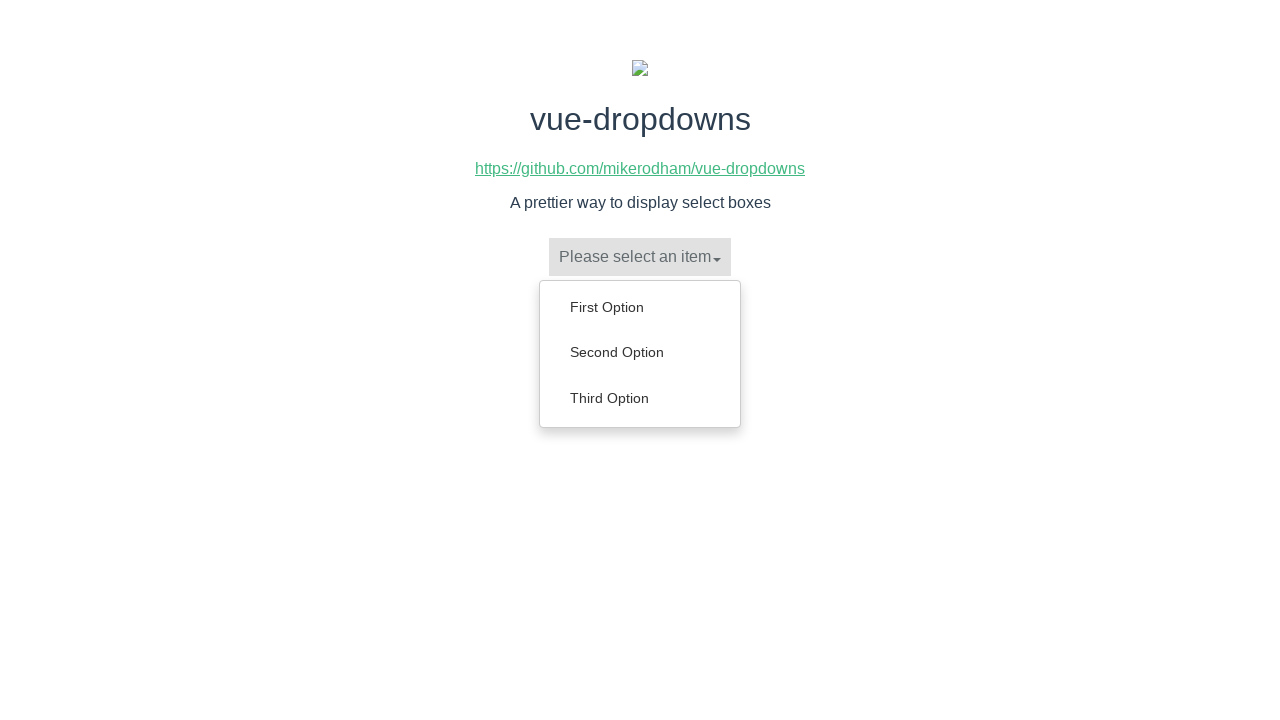

Dropdown menu options loaded
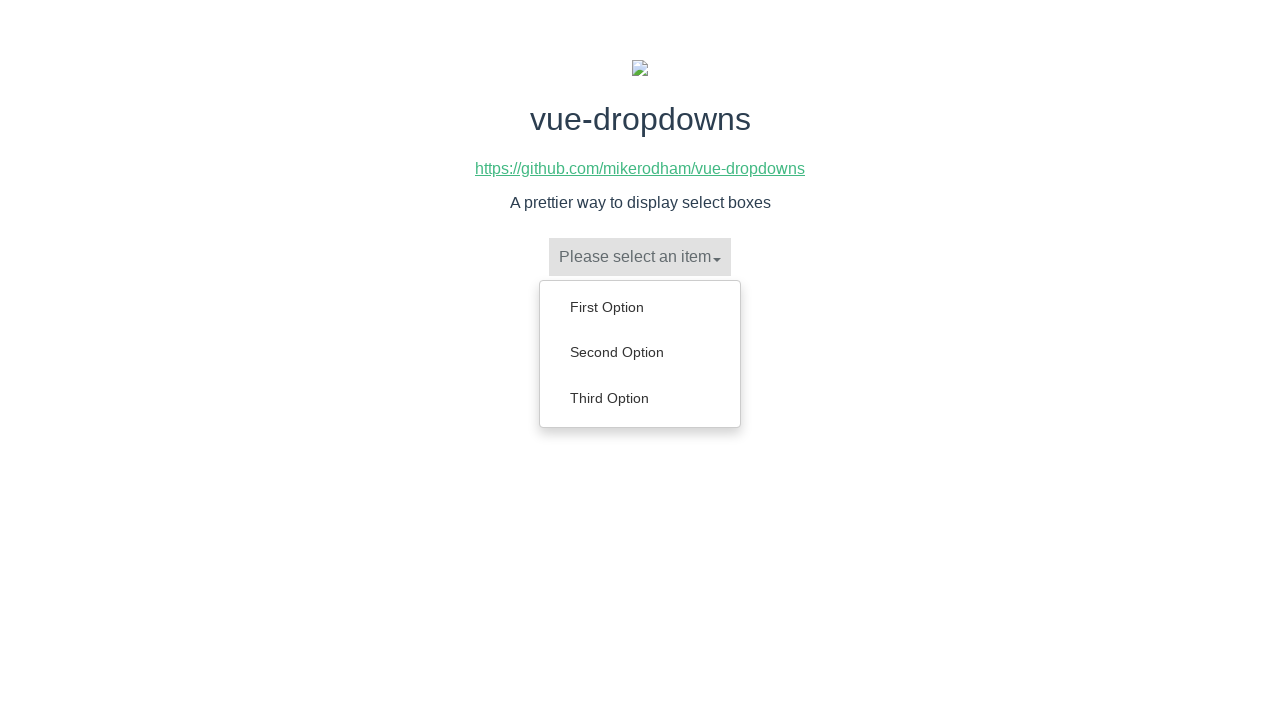

Selected 'Second Option' from dropdown at (640, 352) on ul.dropdown-menu li a:has-text('Second Option')
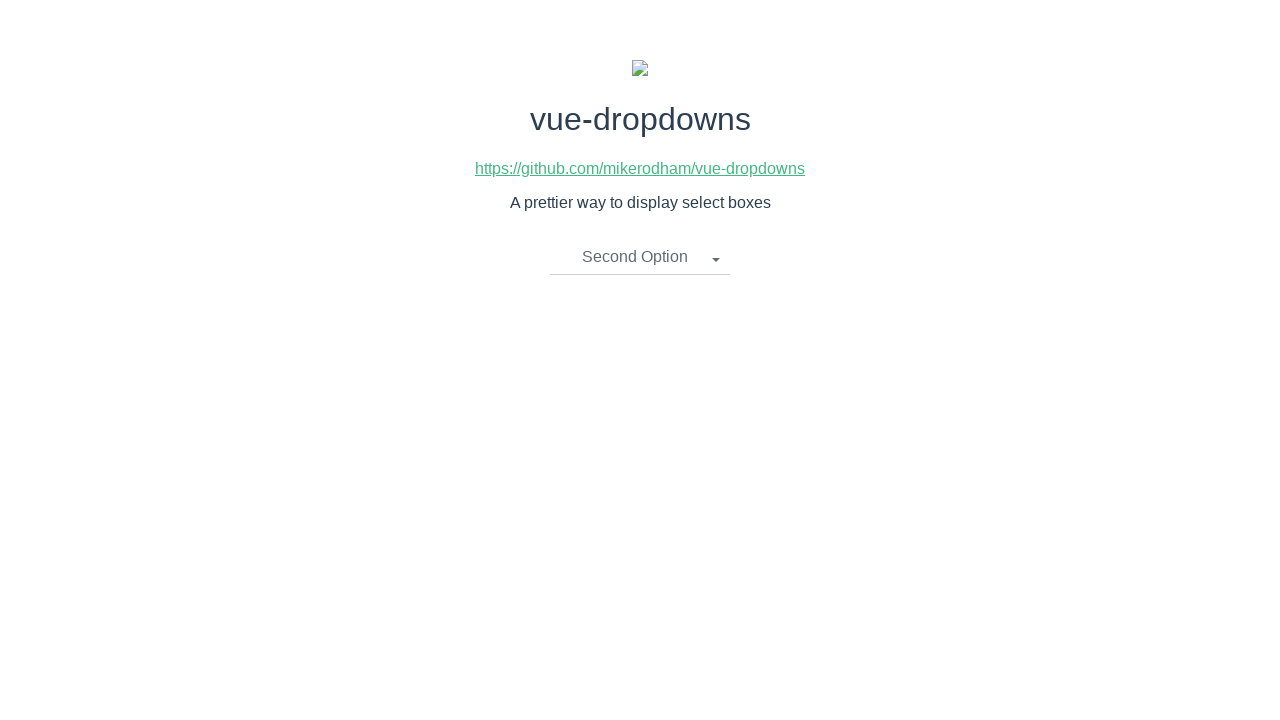

Verified 'Second Option' is now selected
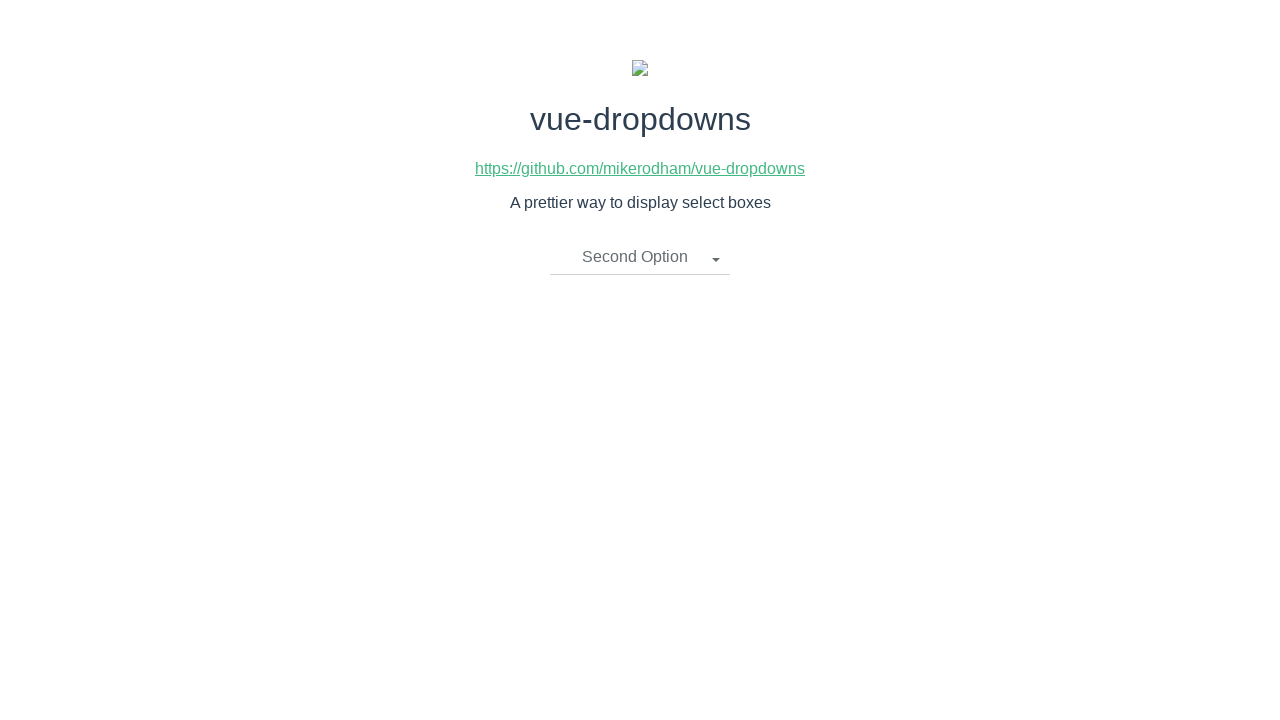

Clicked dropdown toggle to open menu at (640, 257) on li.dropdown-toggle
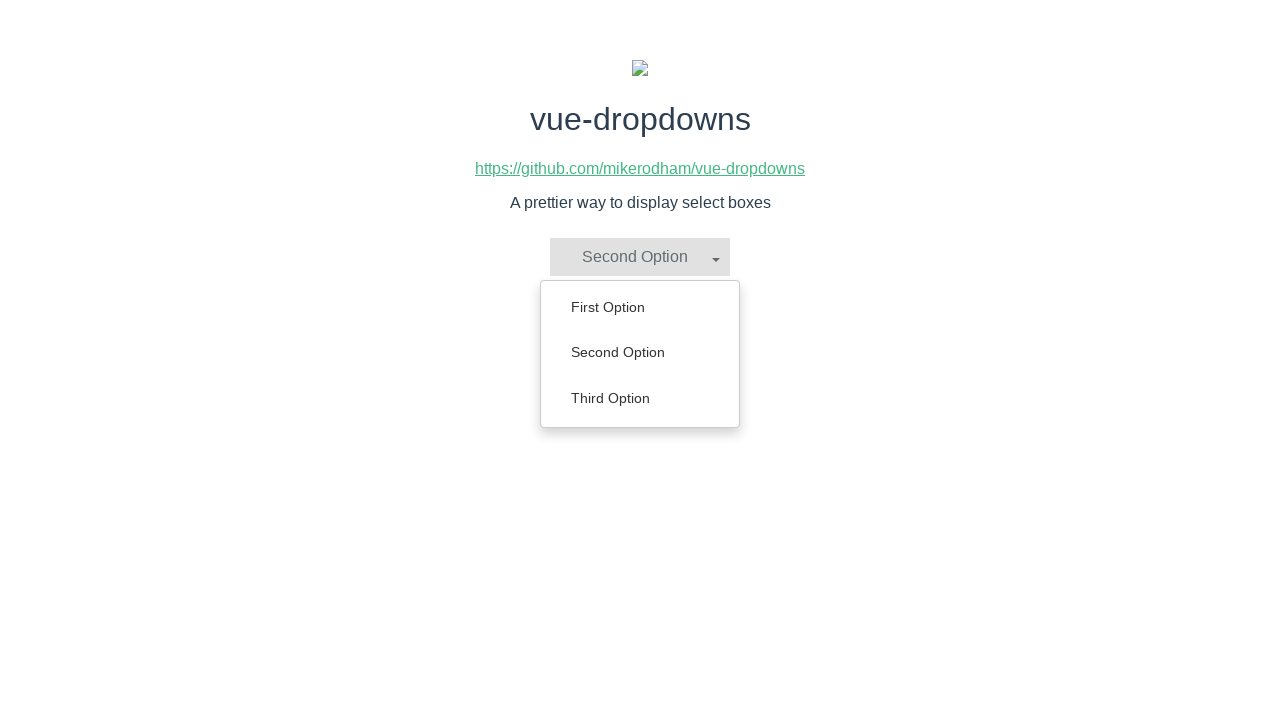

Dropdown menu options loaded
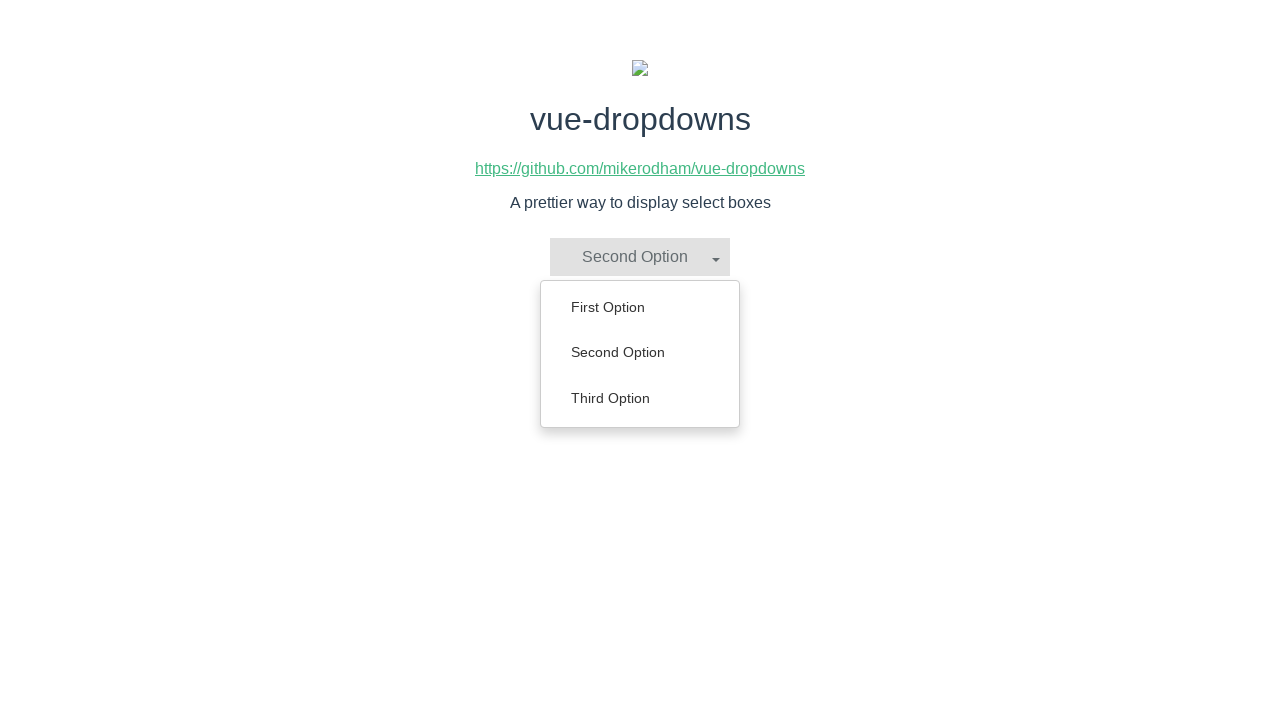

Selected 'First Option' from dropdown at (640, 307) on ul.dropdown-menu li a:has-text('First Option')
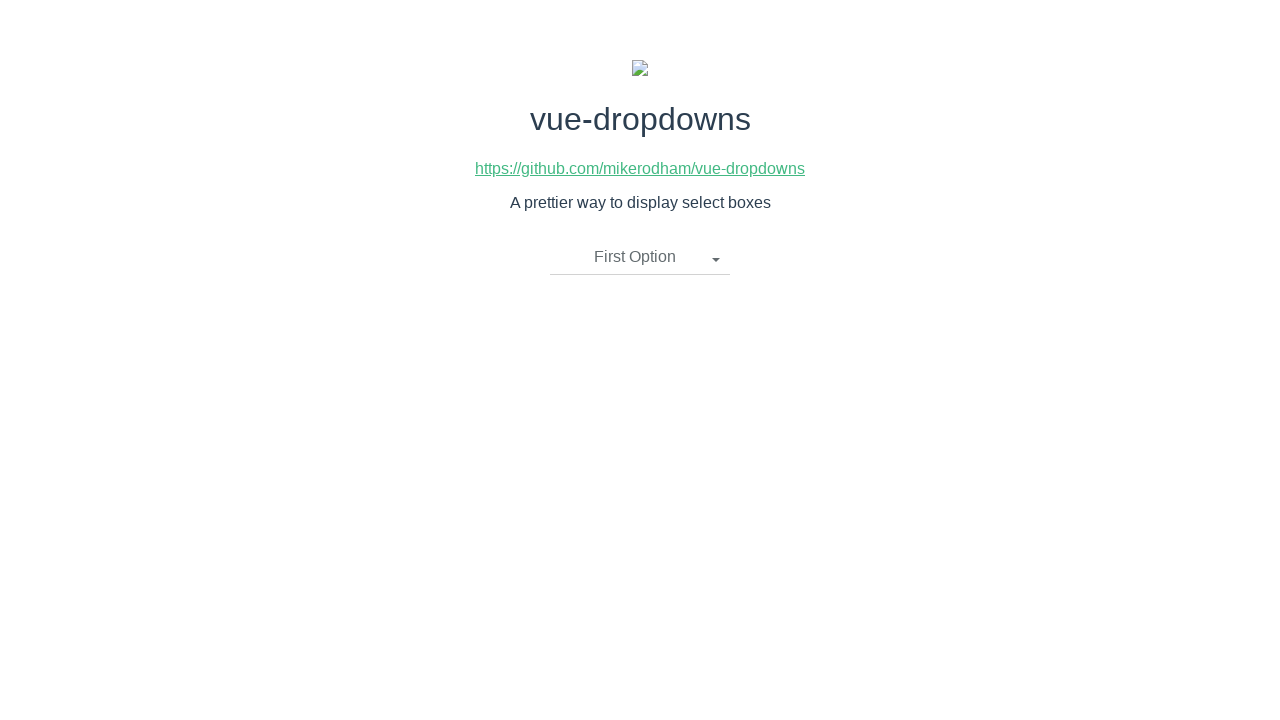

Verified 'First Option' is now selected
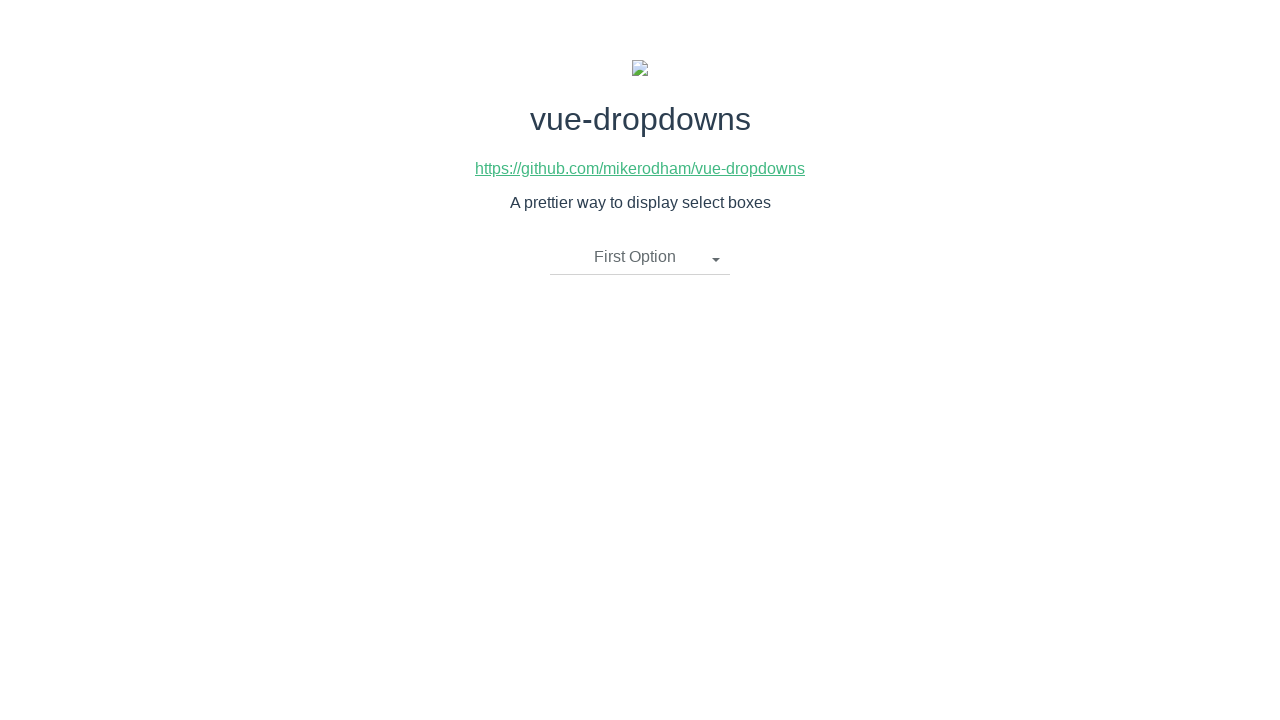

Clicked dropdown toggle to open menu at (640, 257) on li.dropdown-toggle
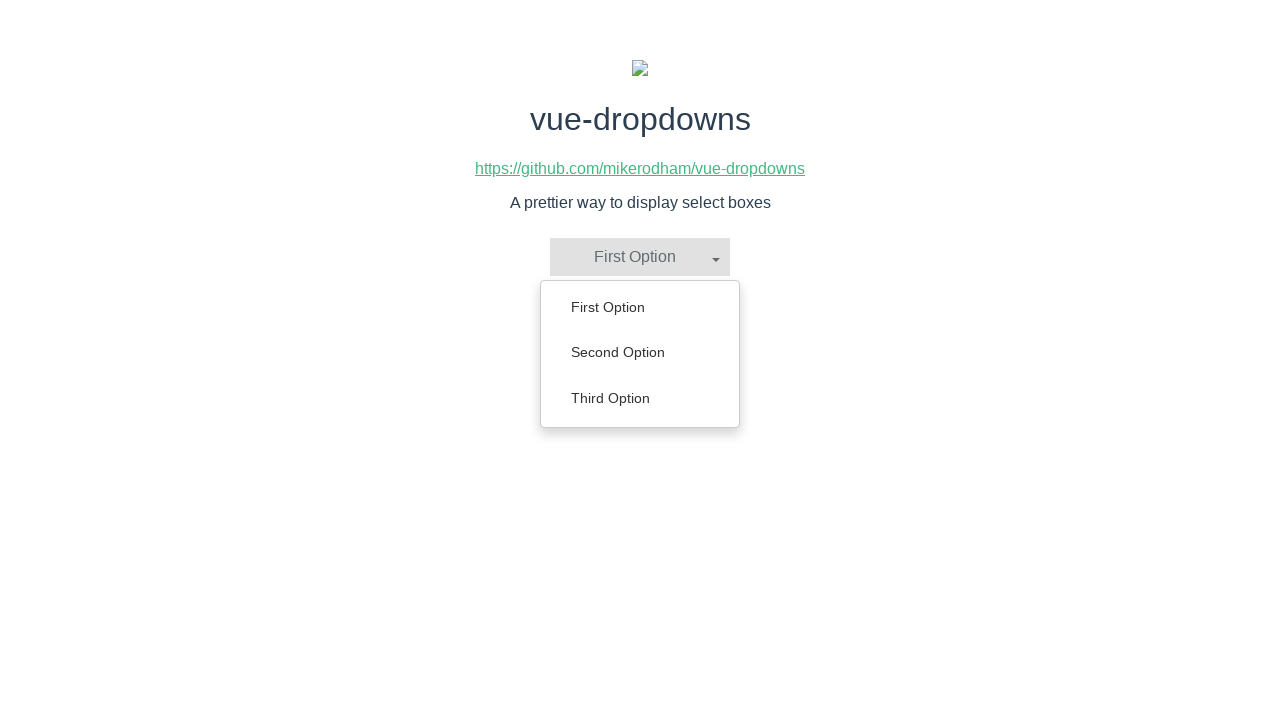

Dropdown menu options loaded
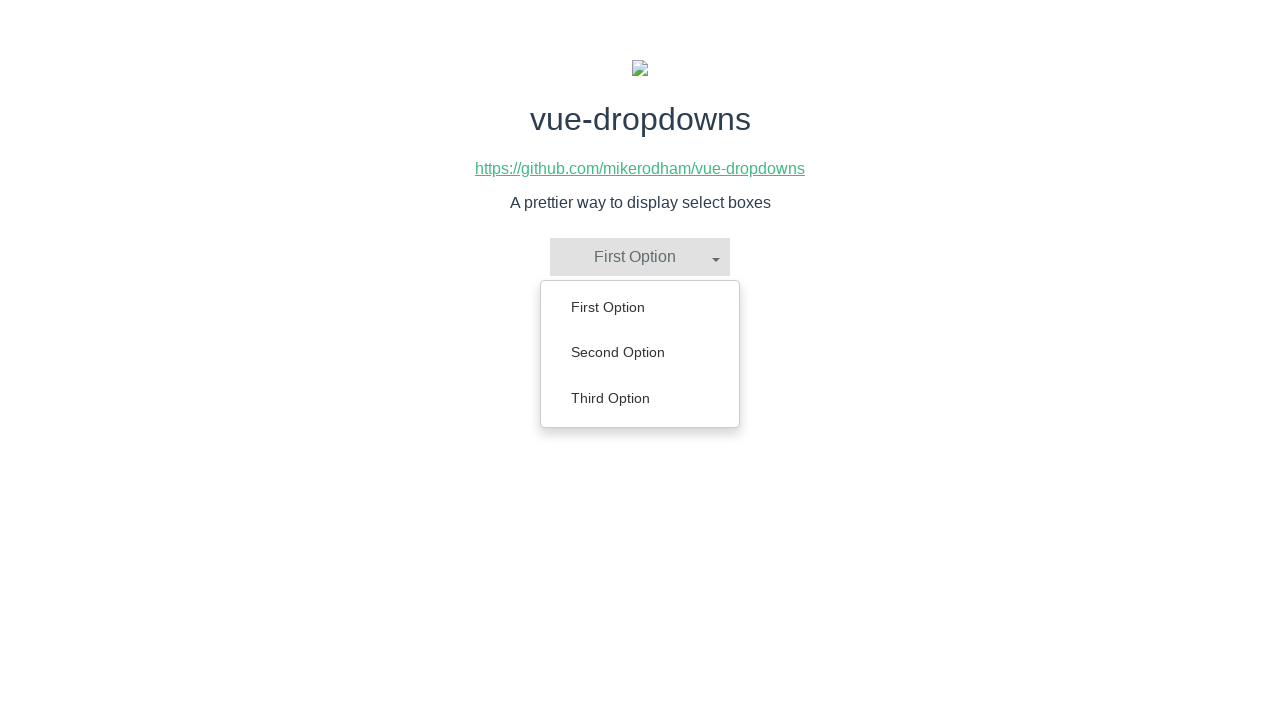

Selected 'Third Option' from dropdown at (640, 398) on ul.dropdown-menu li a:has-text('Third Option')
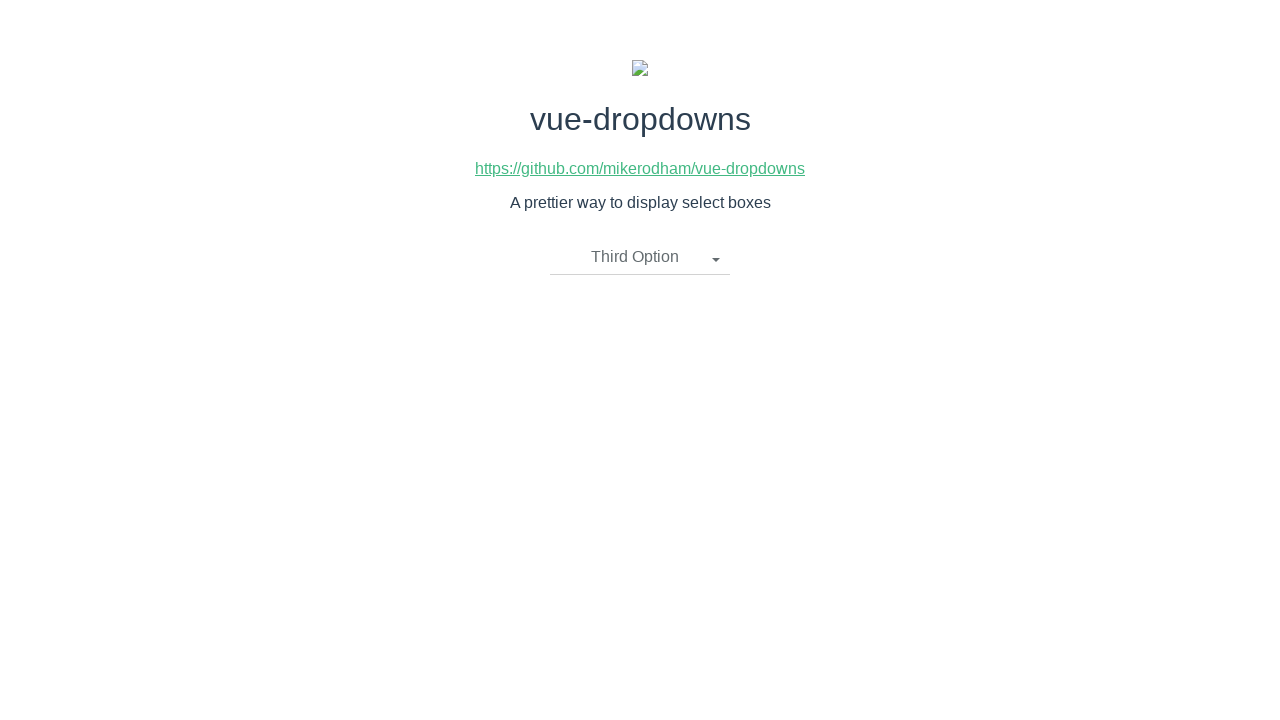

Verified 'Third Option' is now selected
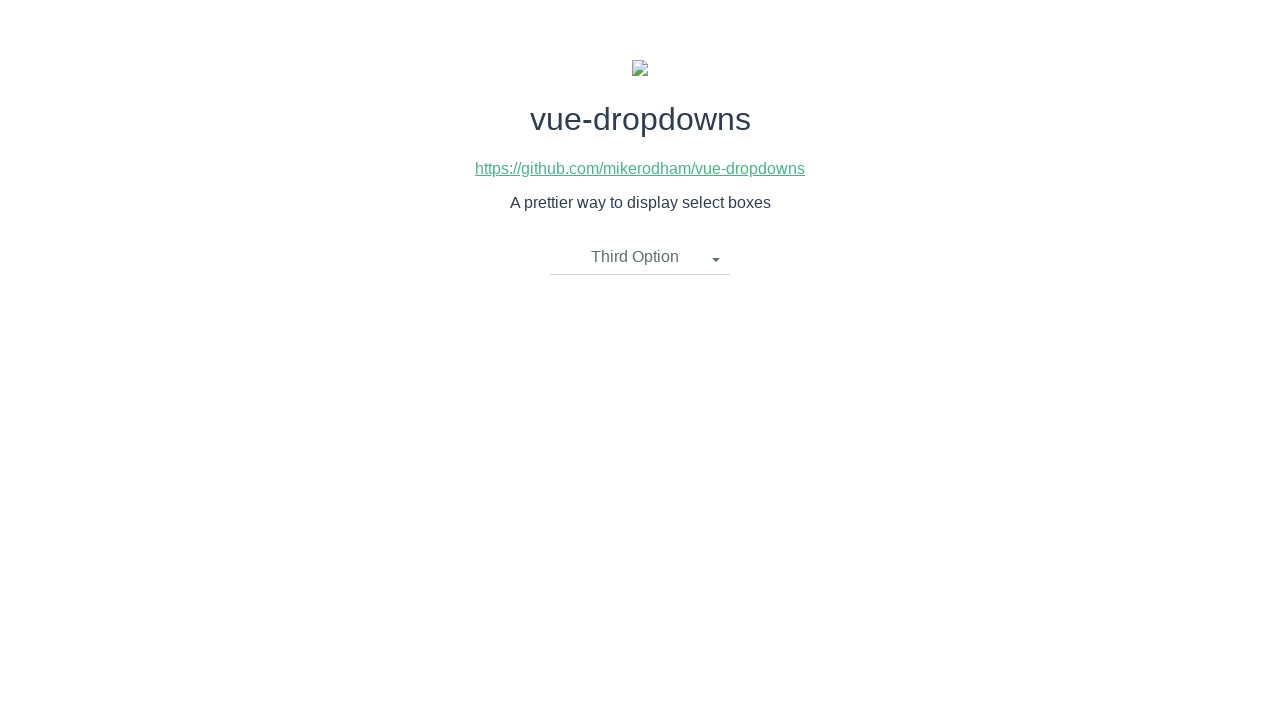

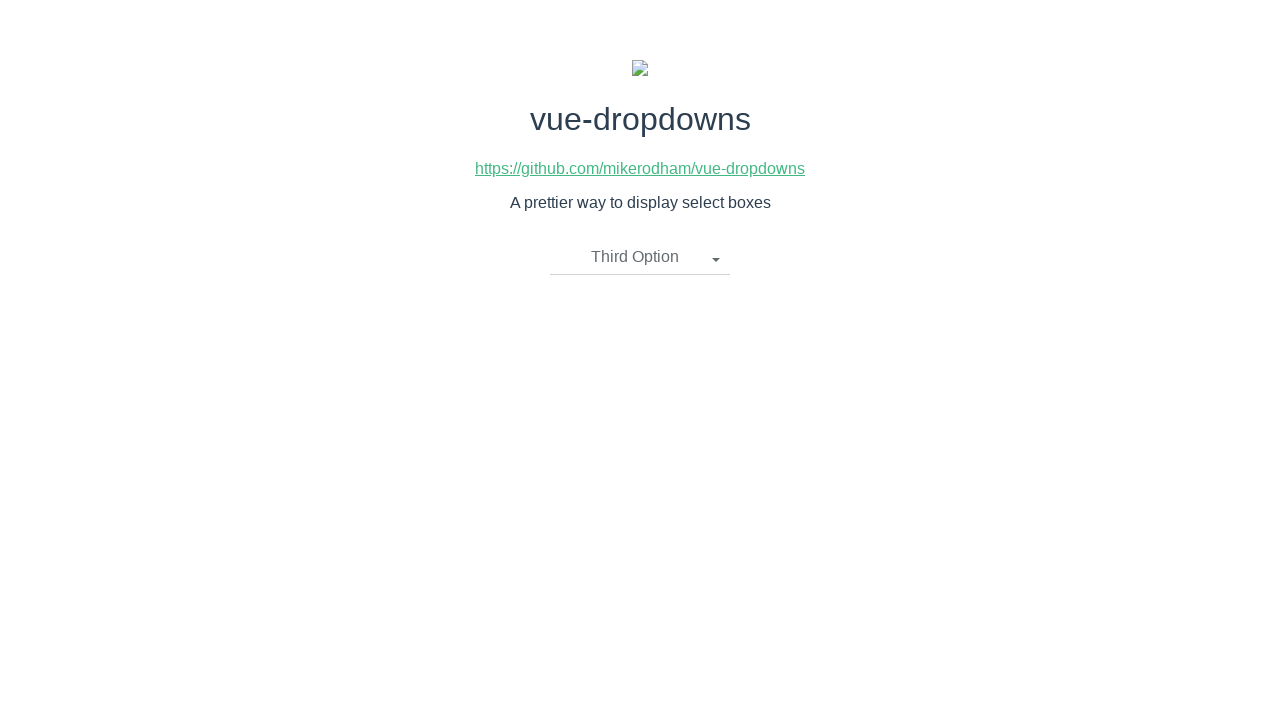